Tests that the clear completed button is hidden when there are no completed items

Starting URL: https://demo.playwright.dev/todomvc

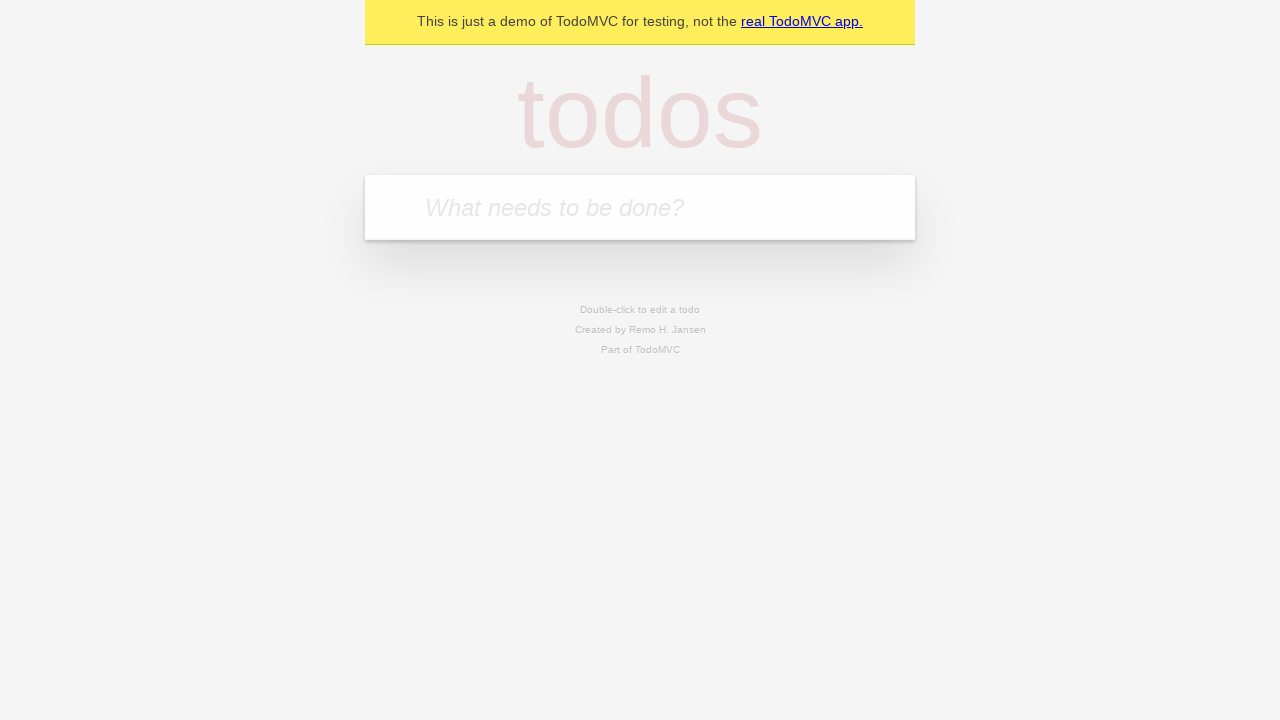

Filled first todo field with 'buy some cheese' on internal:attr=[placeholder="What needs to be done?"i]
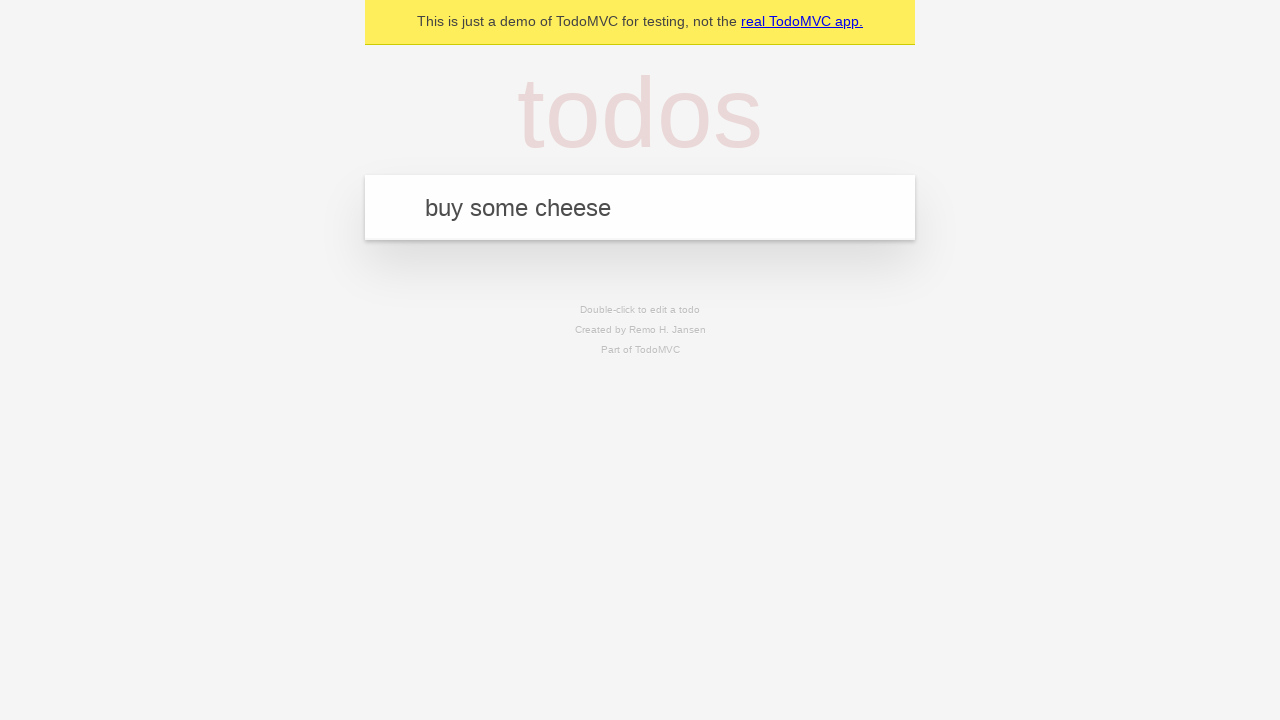

Pressed Enter to create first todo on internal:attr=[placeholder="What needs to be done?"i]
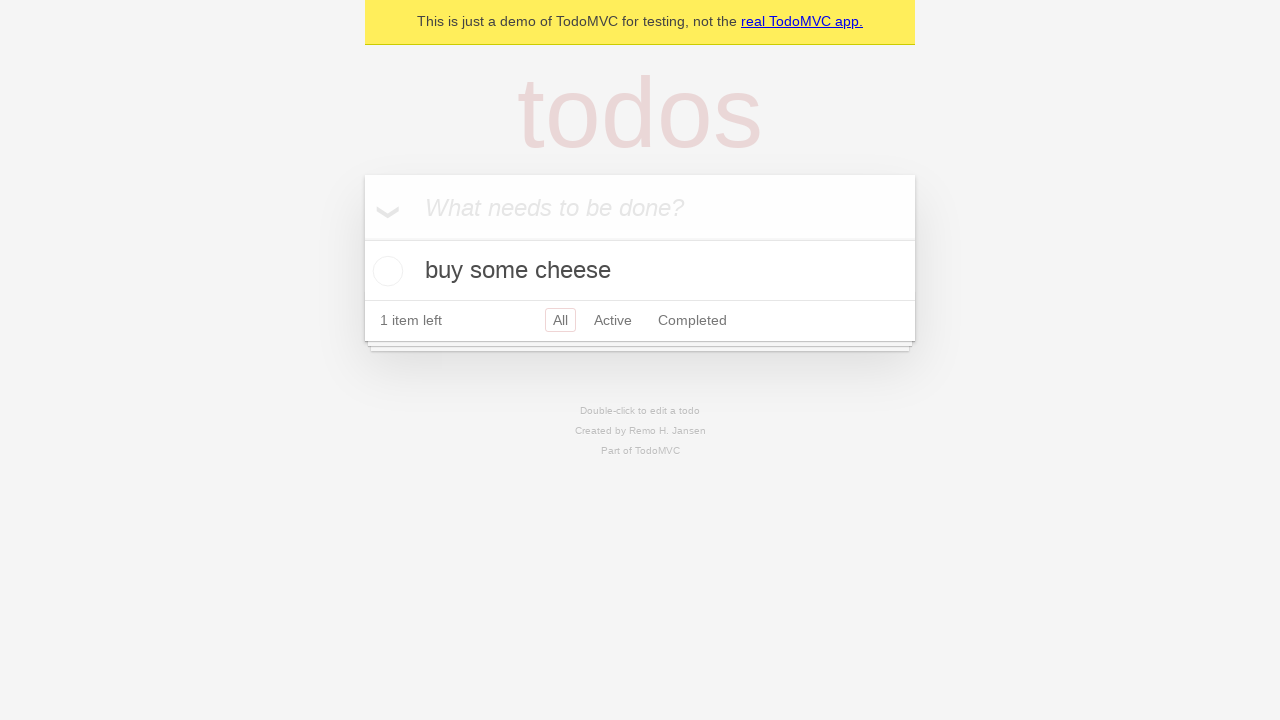

Filled second todo field with 'feed the cat' on internal:attr=[placeholder="What needs to be done?"i]
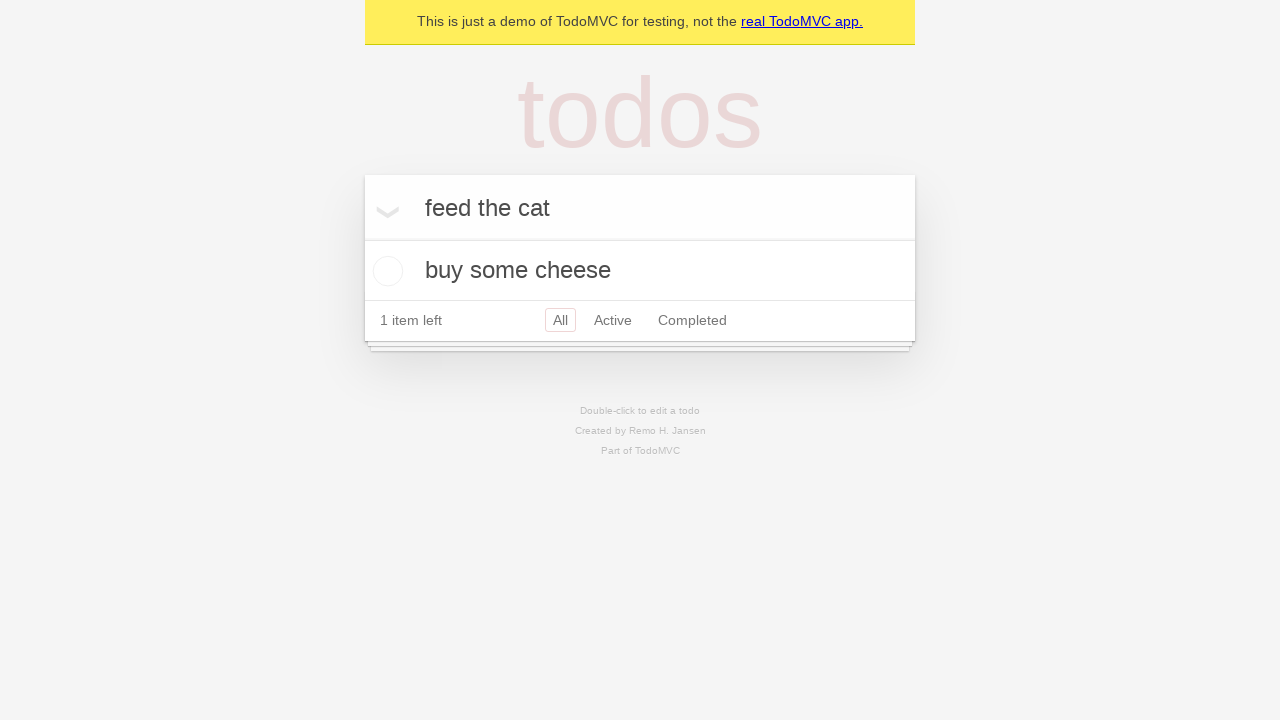

Pressed Enter to create second todo on internal:attr=[placeholder="What needs to be done?"i]
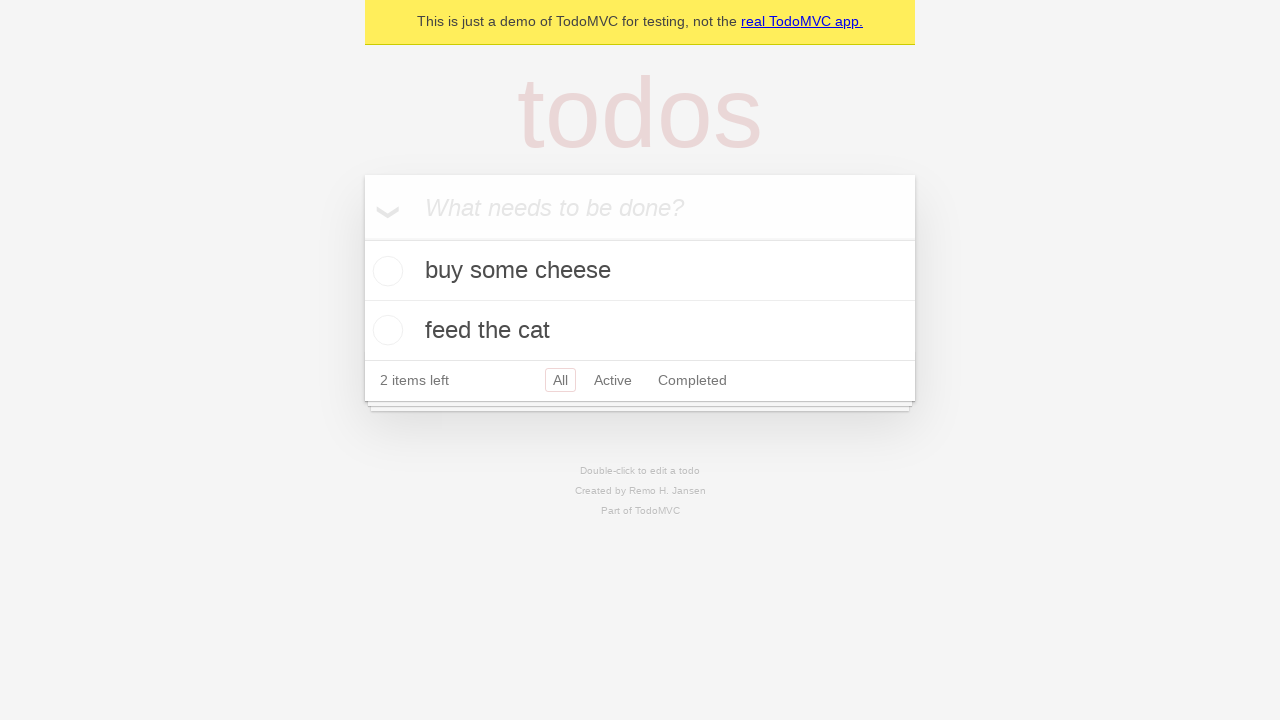

Filled third todo field with 'book a doctors appointment' on internal:attr=[placeholder="What needs to be done?"i]
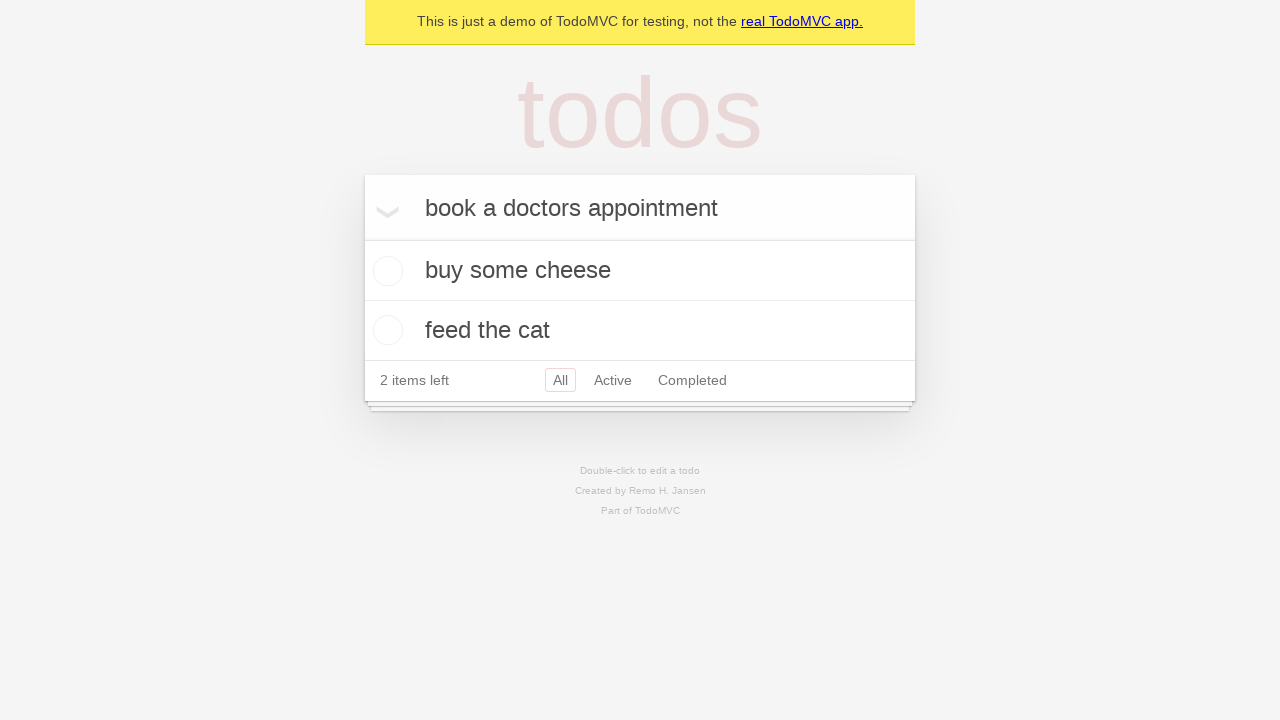

Pressed Enter to create third todo on internal:attr=[placeholder="What needs to be done?"i]
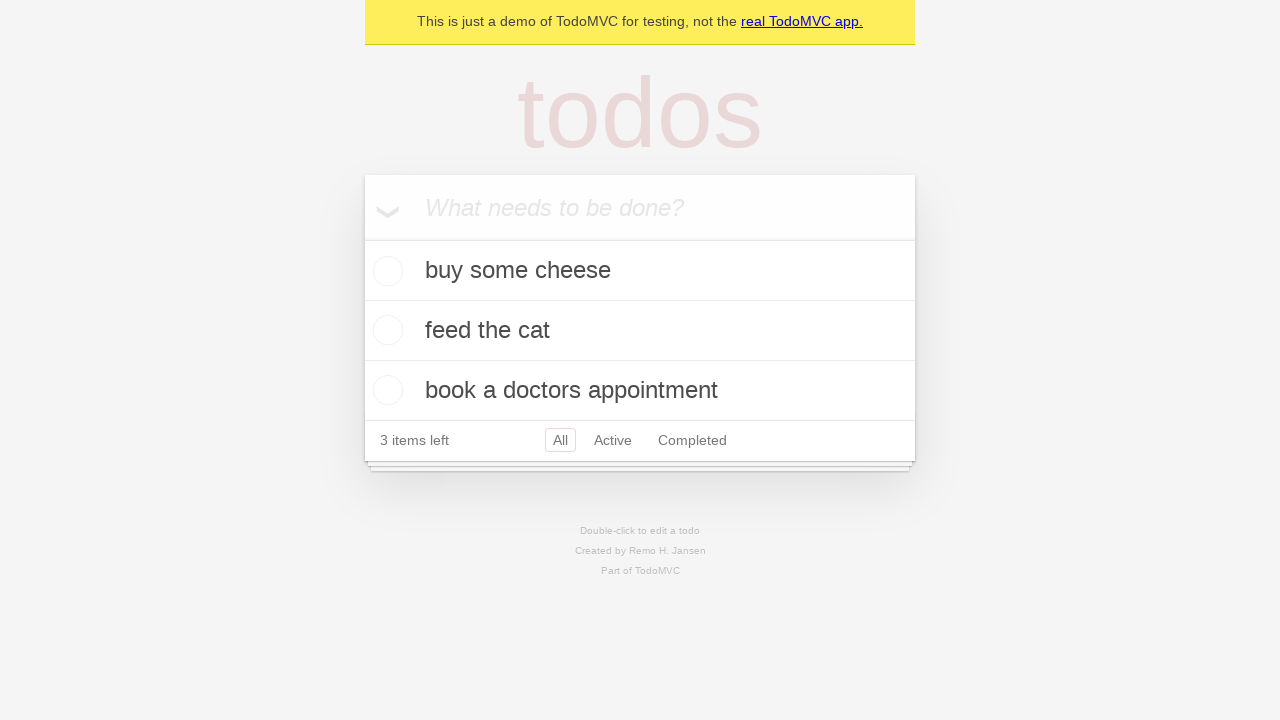

Third todo item loaded
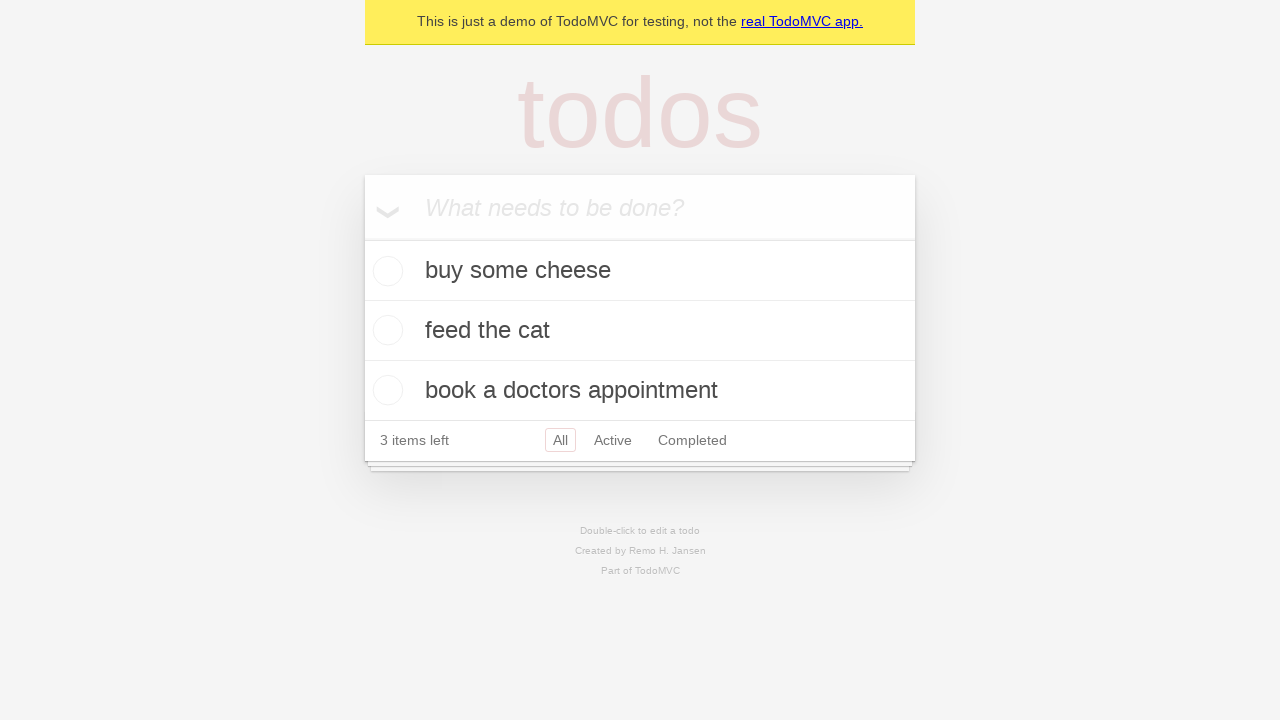

Checked the first todo item to mark it as completed at (385, 271) on .todo-list li .toggle >> nth=0
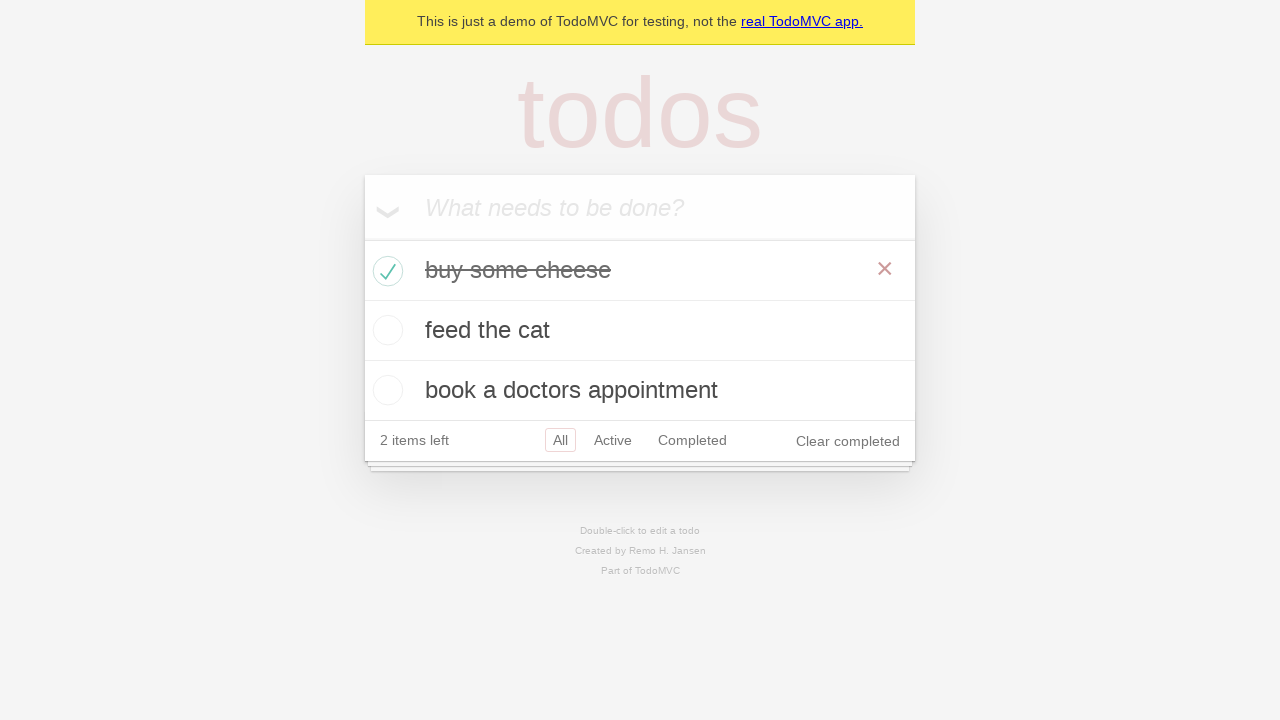

Clicked 'Clear completed' button to remove completed items at (848, 441) on .clear-completed
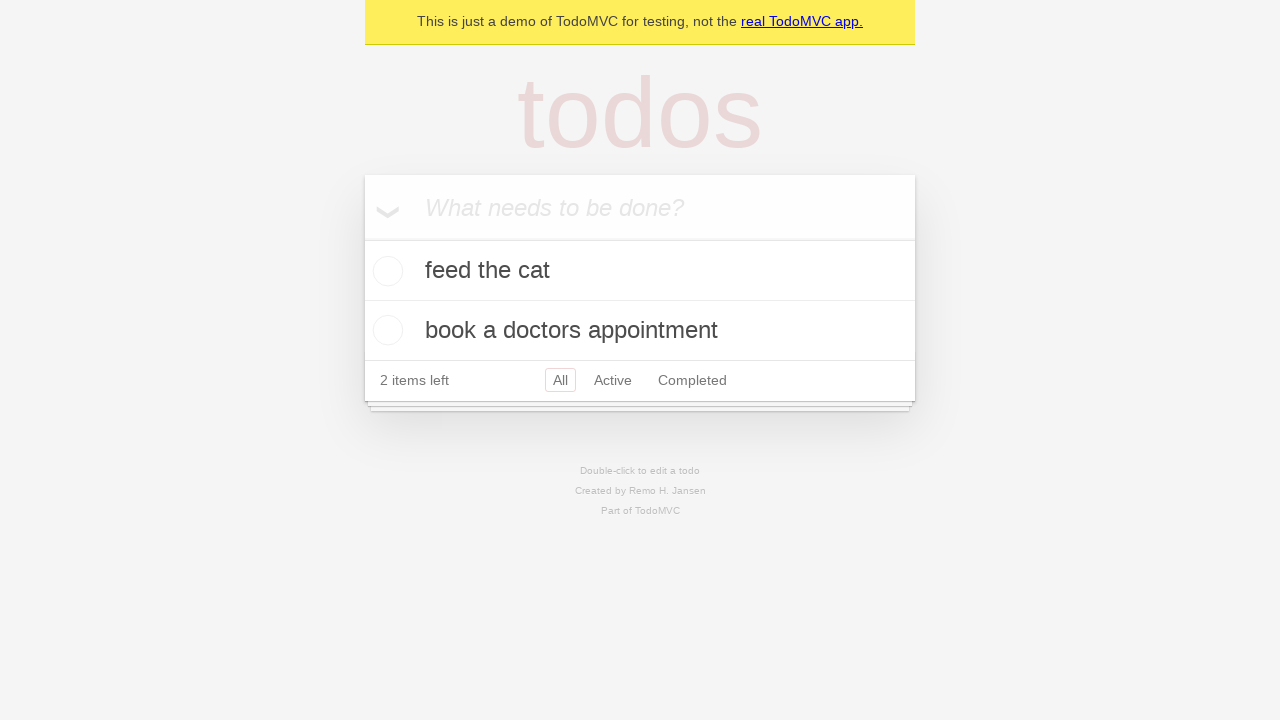

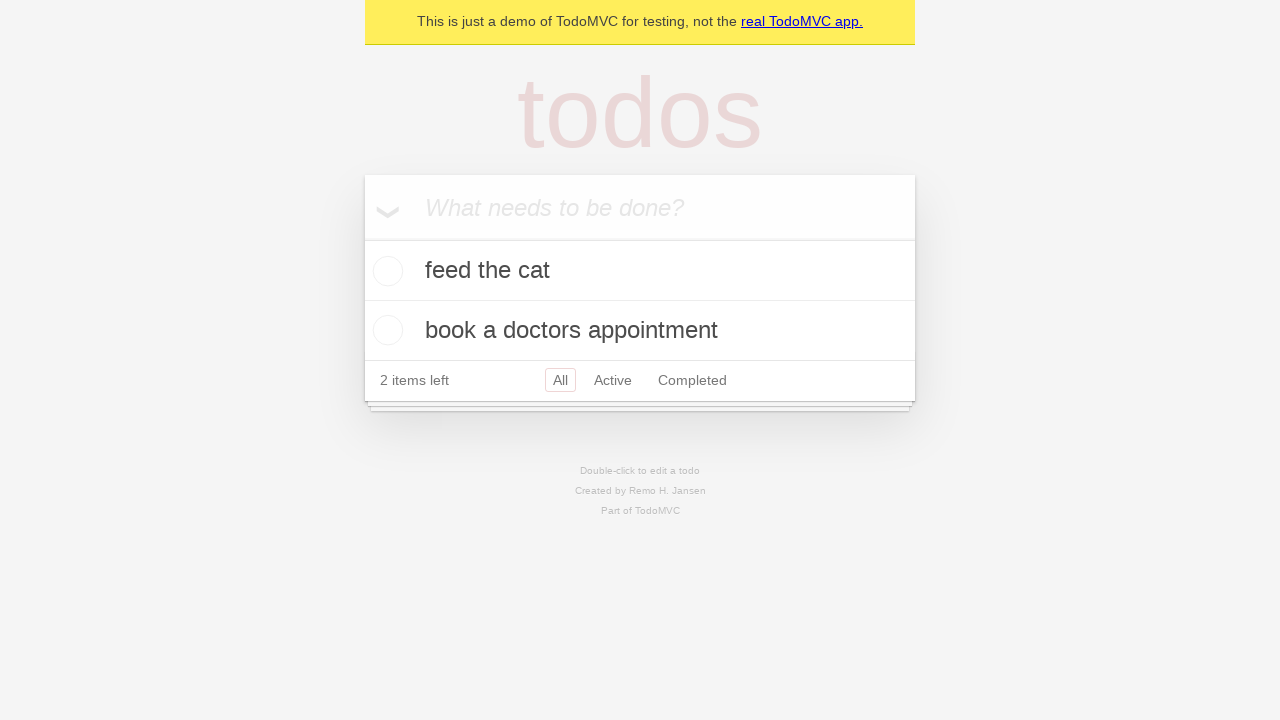